Tests adding a todo item to the TodoMVC application by filling the input box and pressing Enter, then verifying the todo list content.

Starting URL: https://demo.playwright.dev/todomvc

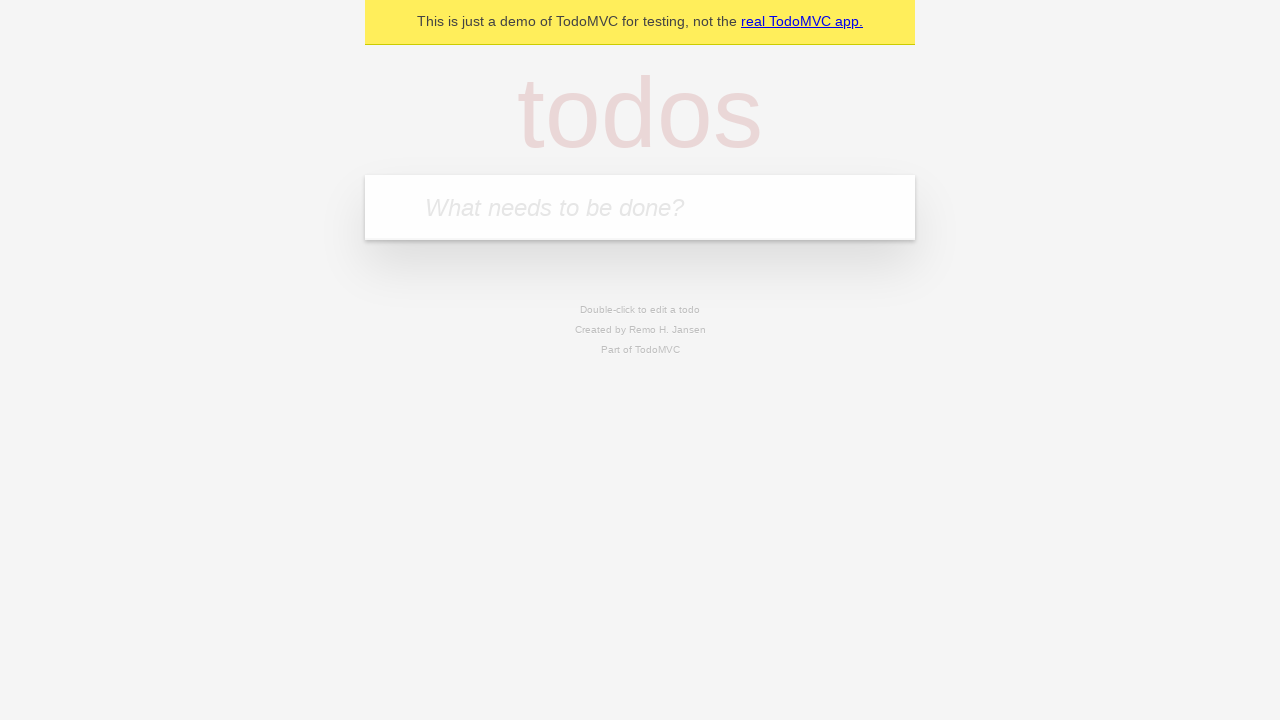

Located the new todo input box
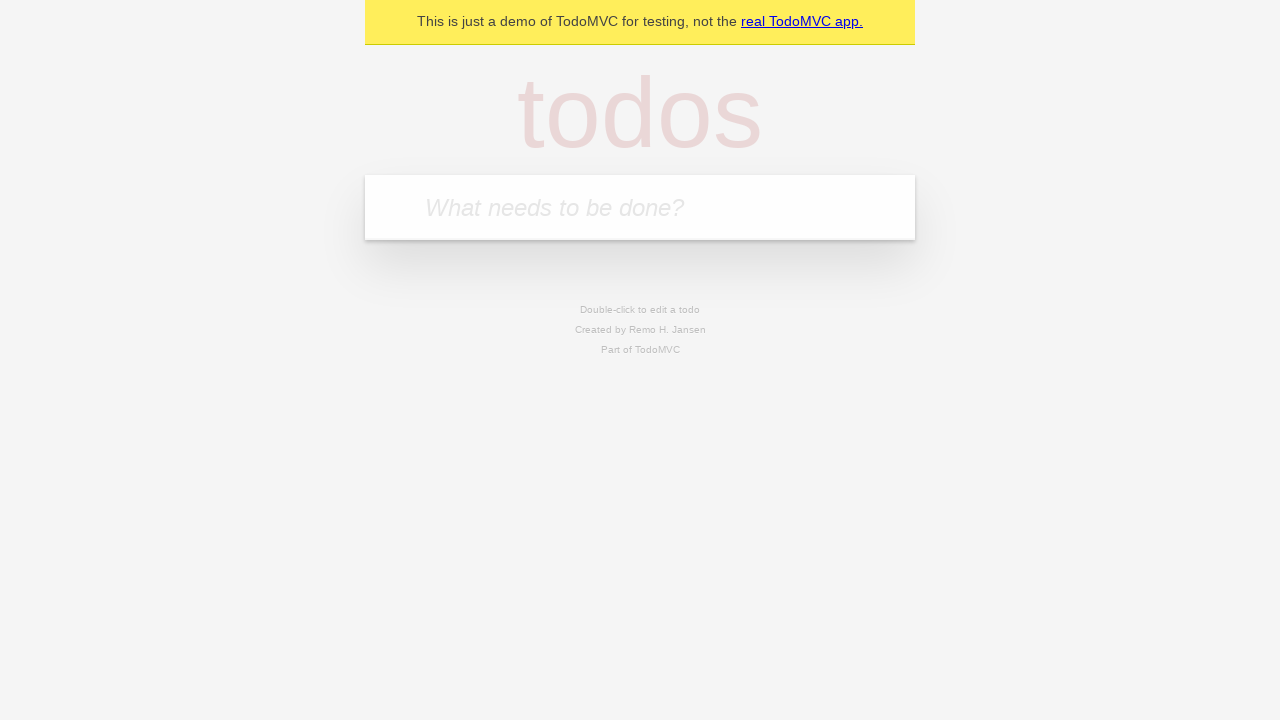

Located the todo list element
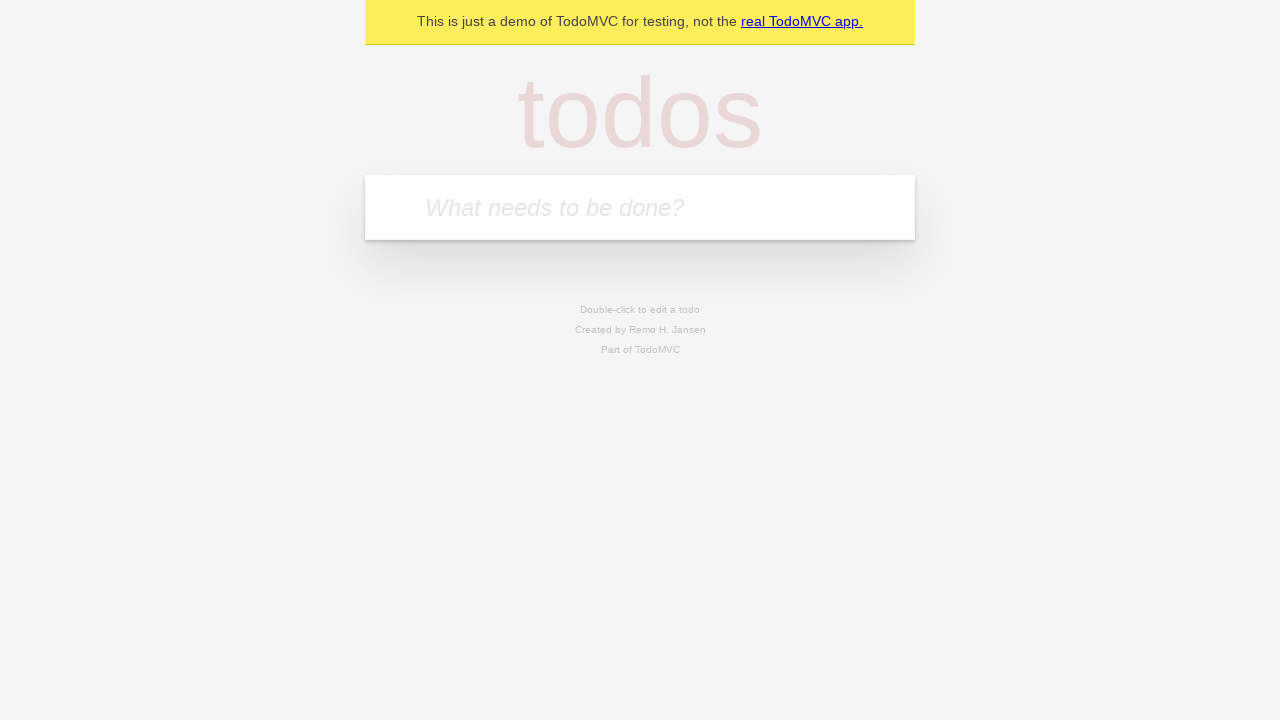

Filled input box with 'Learn JavaScript' on input.new-todo
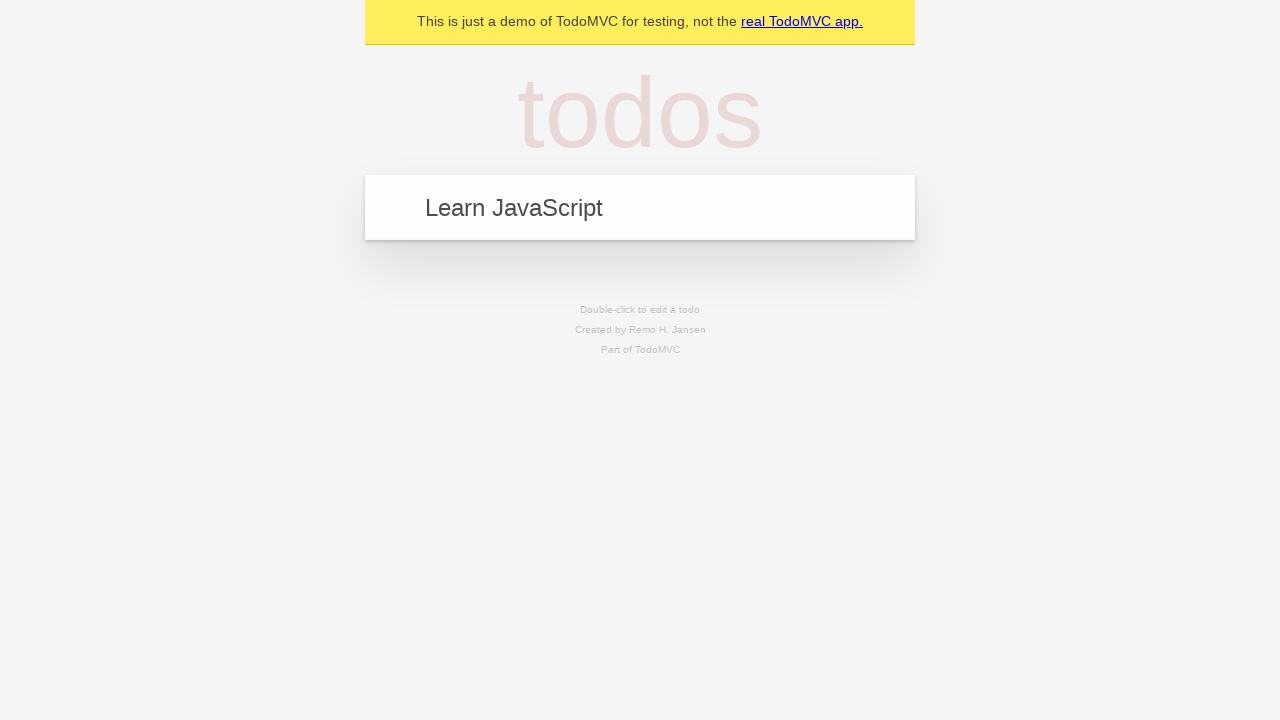

Pressed Enter to add the todo item on input.new-todo
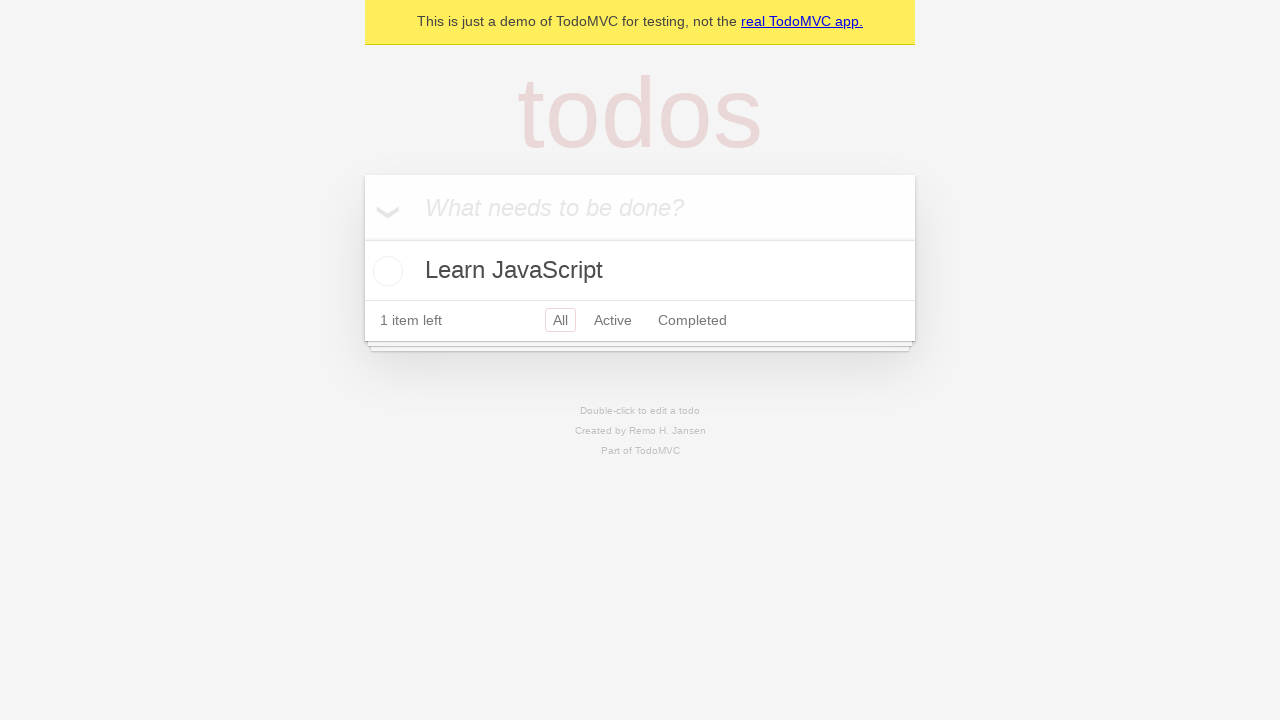

Todo item appeared in the list
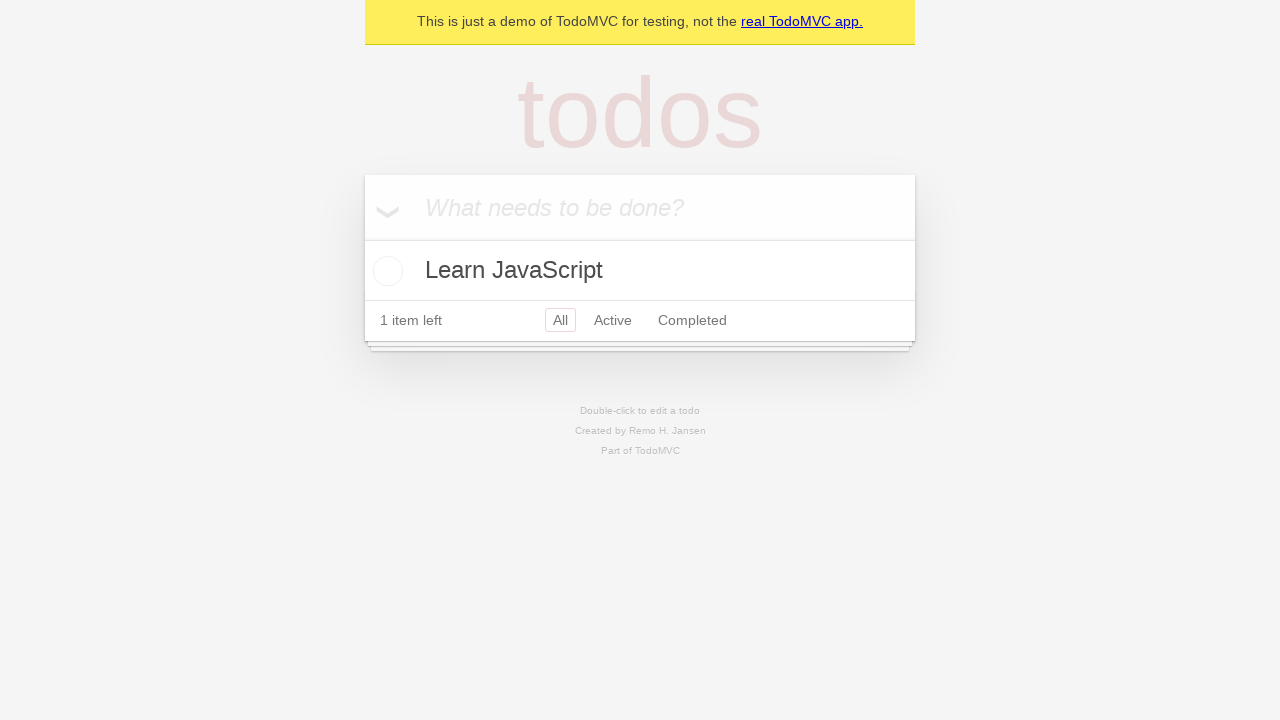

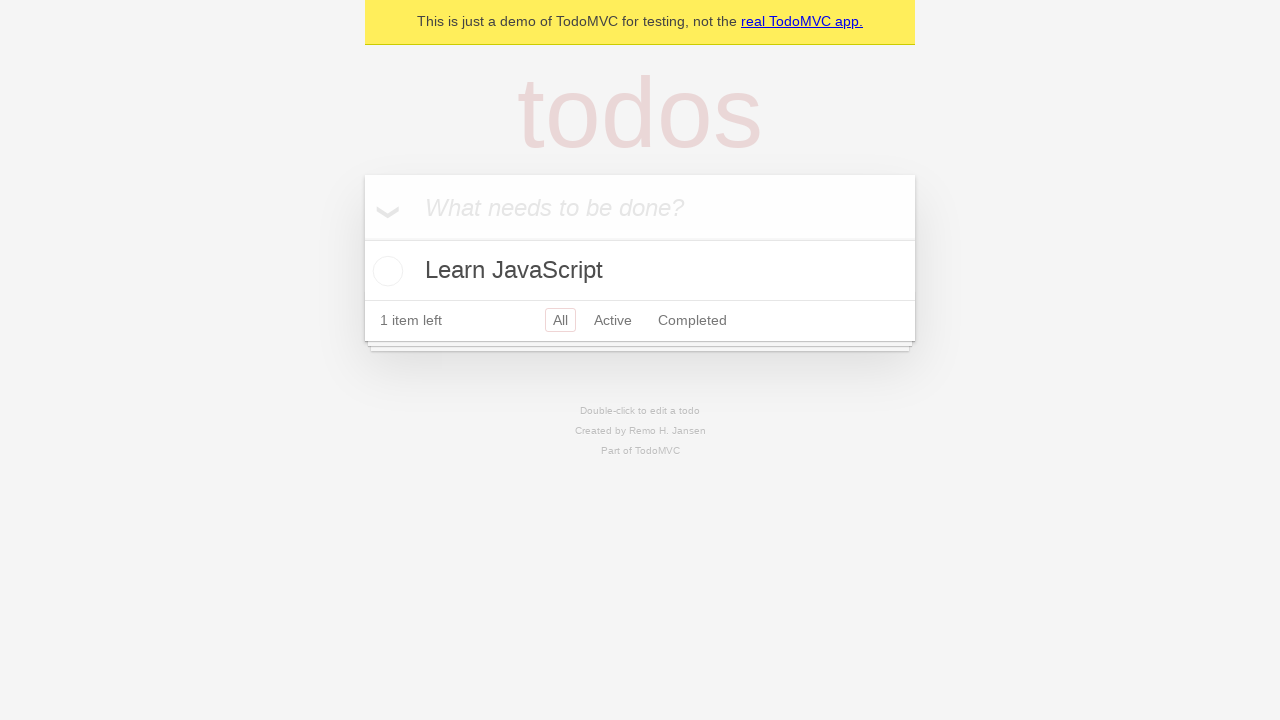